Tests dynamic dropdown functionality on a flight booking practice page by selecting origin (Bangalore) and destination (Chennai) airports from cascading dropdowns

Starting URL: https://rahulshettyacademy.com/dropdownsPractise/

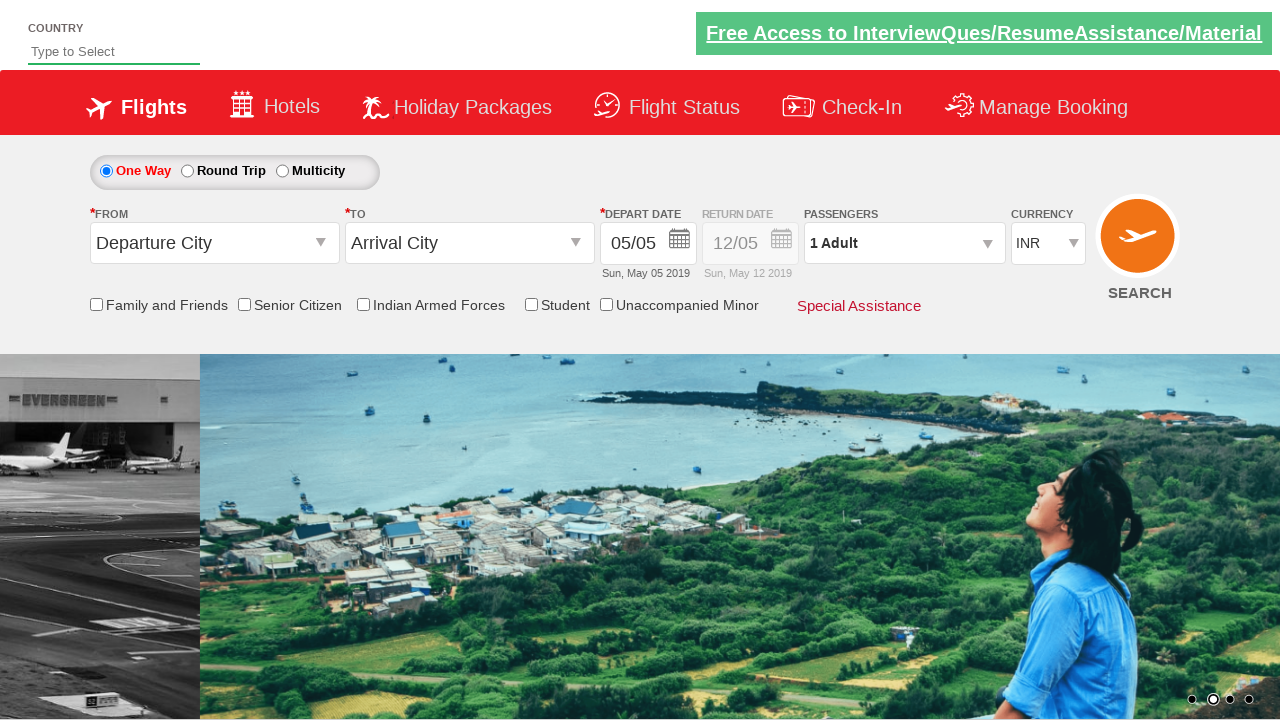

Clicked on origin station dropdown to open it at (214, 243) on #ctl00_mainContent_ddl_originStation1_CTXT
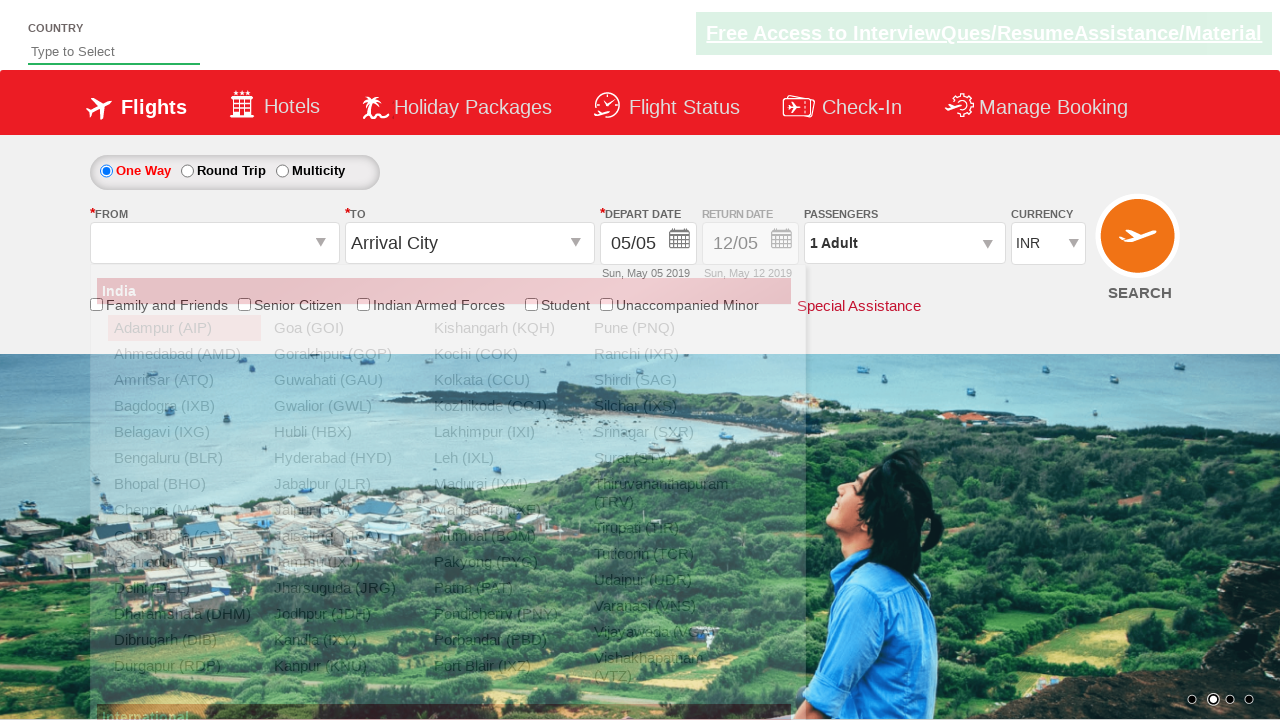

Selected Bangalore (BLR) as origin airport at (184, 458) on xpath=//a[@value='BLR']
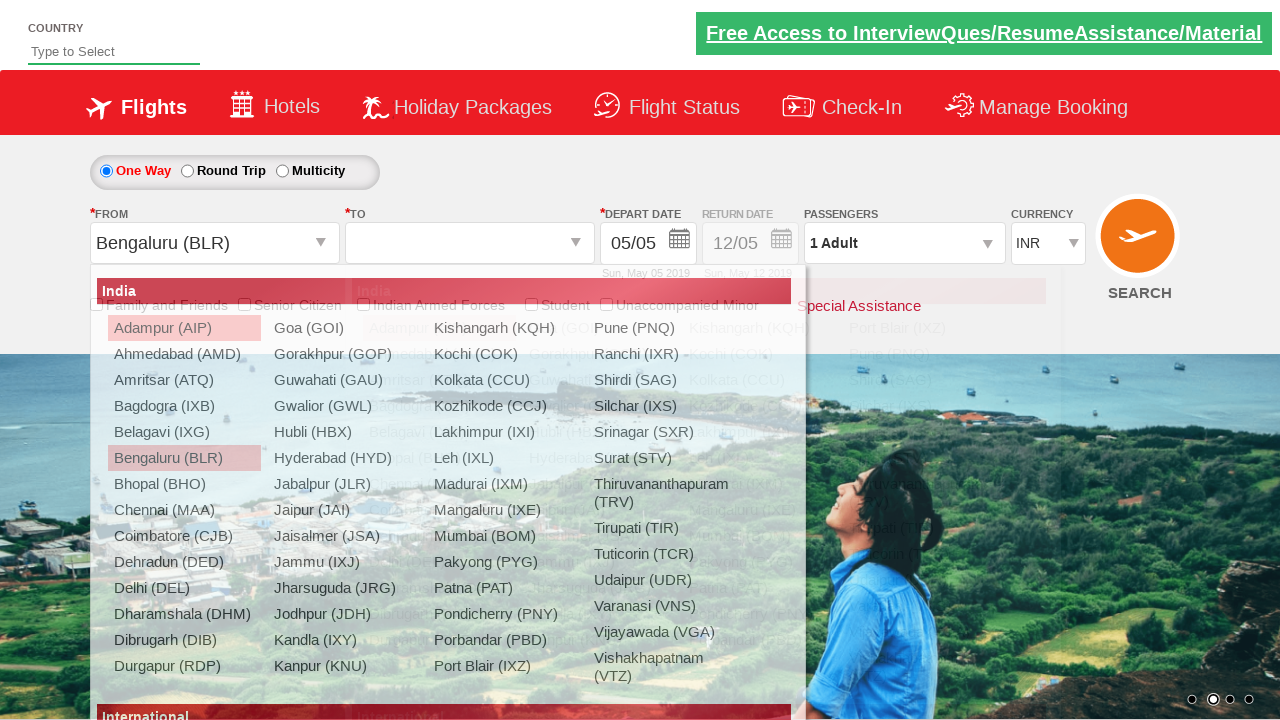

Waited for destination dropdown to be ready
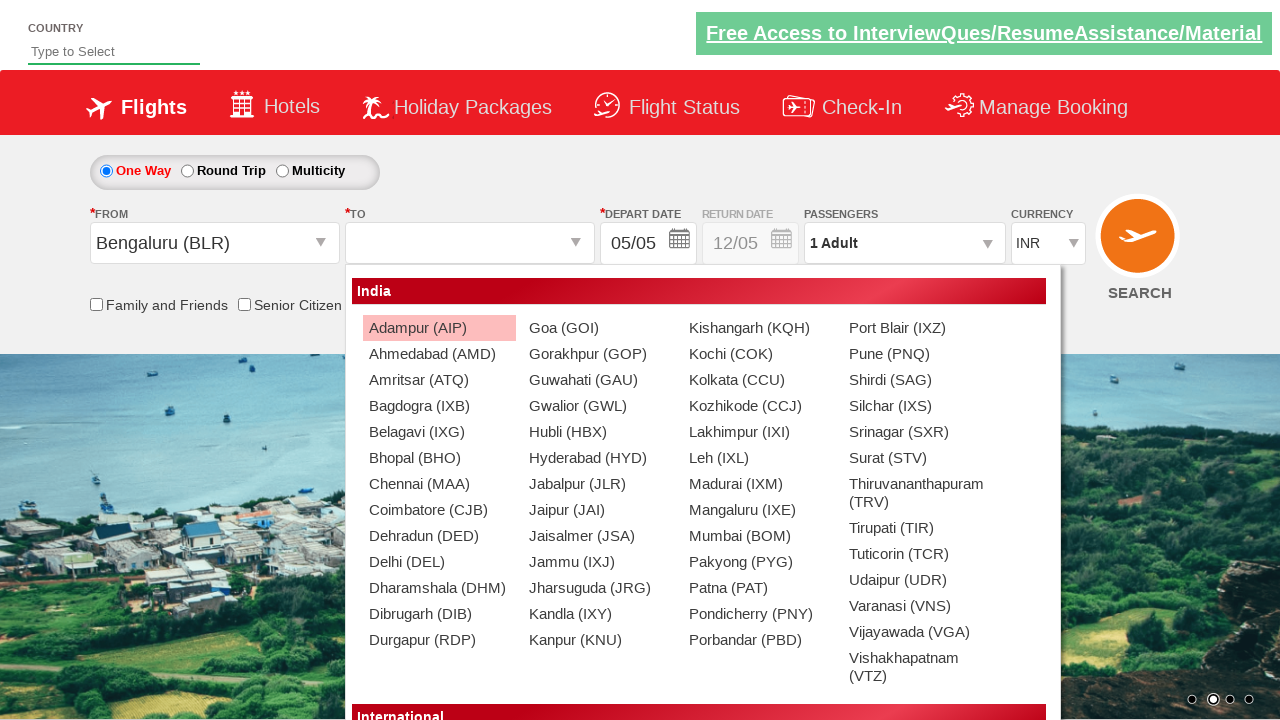

Selected Chennai (MAA) as destination airport at (439, 484) on xpath=//div[@id='glsctl00_mainContent_ddl_destinationStation1_CTNR']//a[@value='
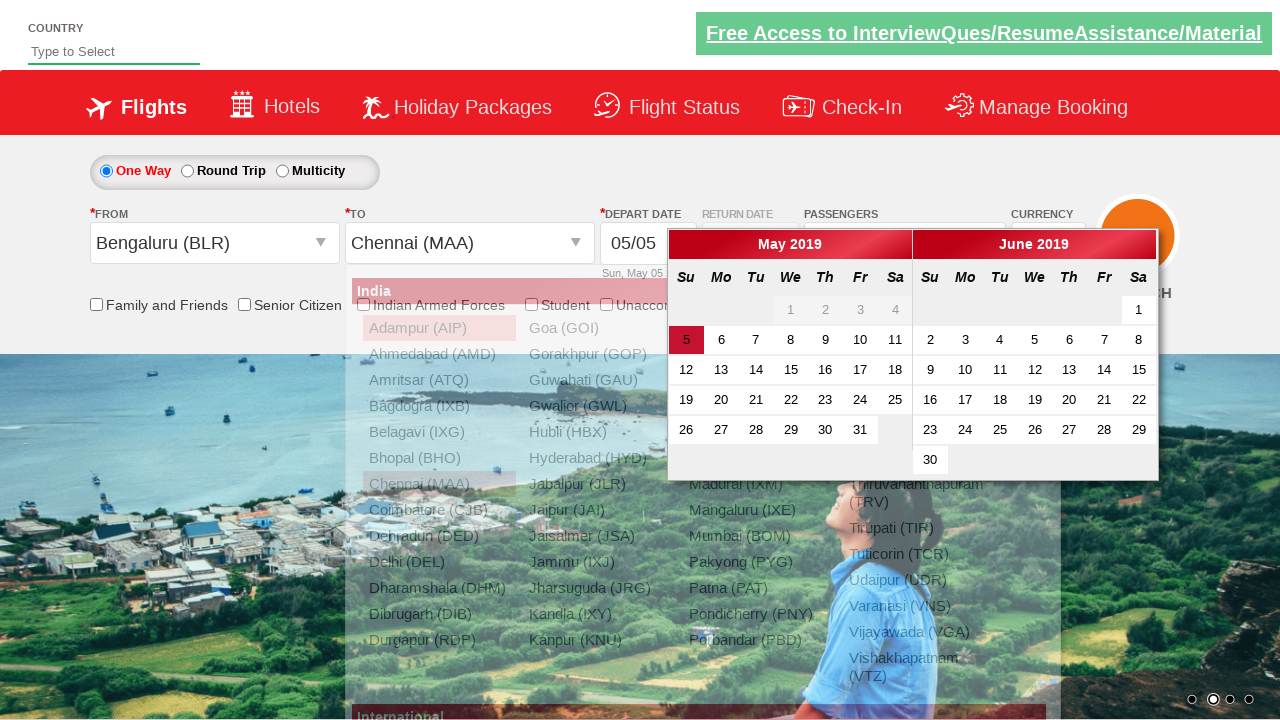

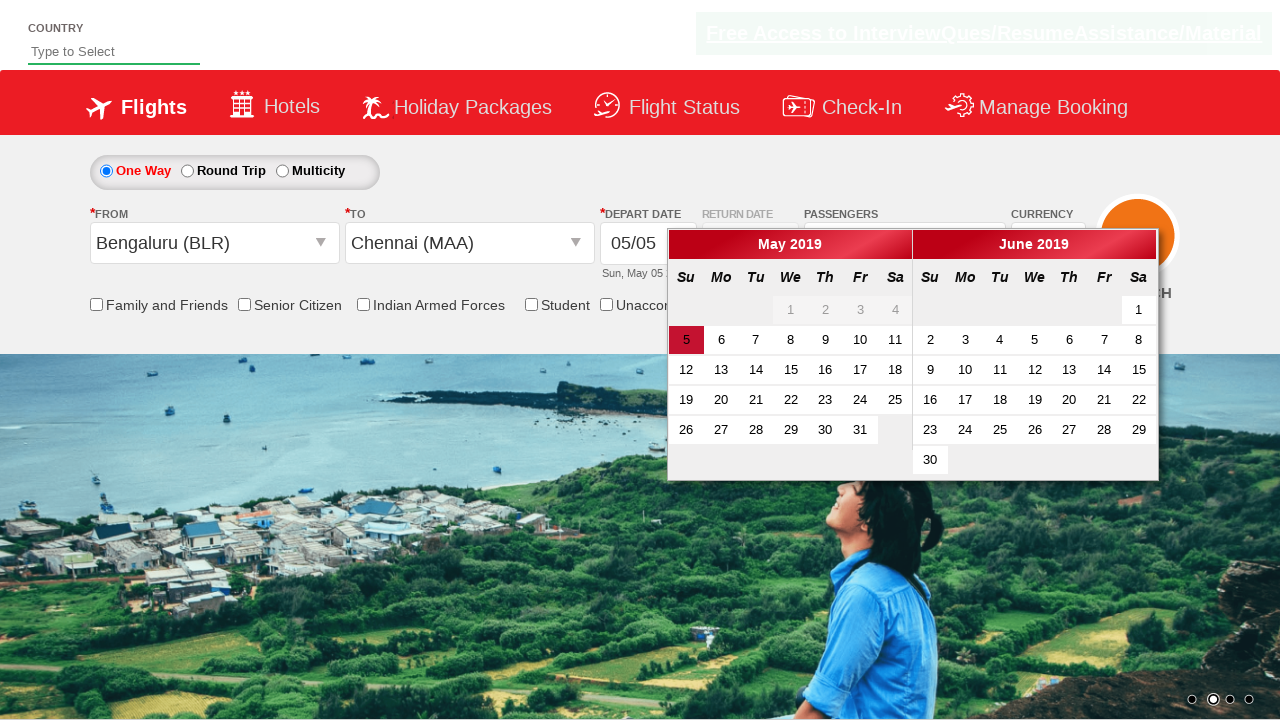